Tests AJAX functionality by clicking a "Change Content" button and waiting for dynamic text content ("HELLO!" and "I'm late!") to appear on the page.

Starting URL: https://v1.training-support.net/selenium/ajax

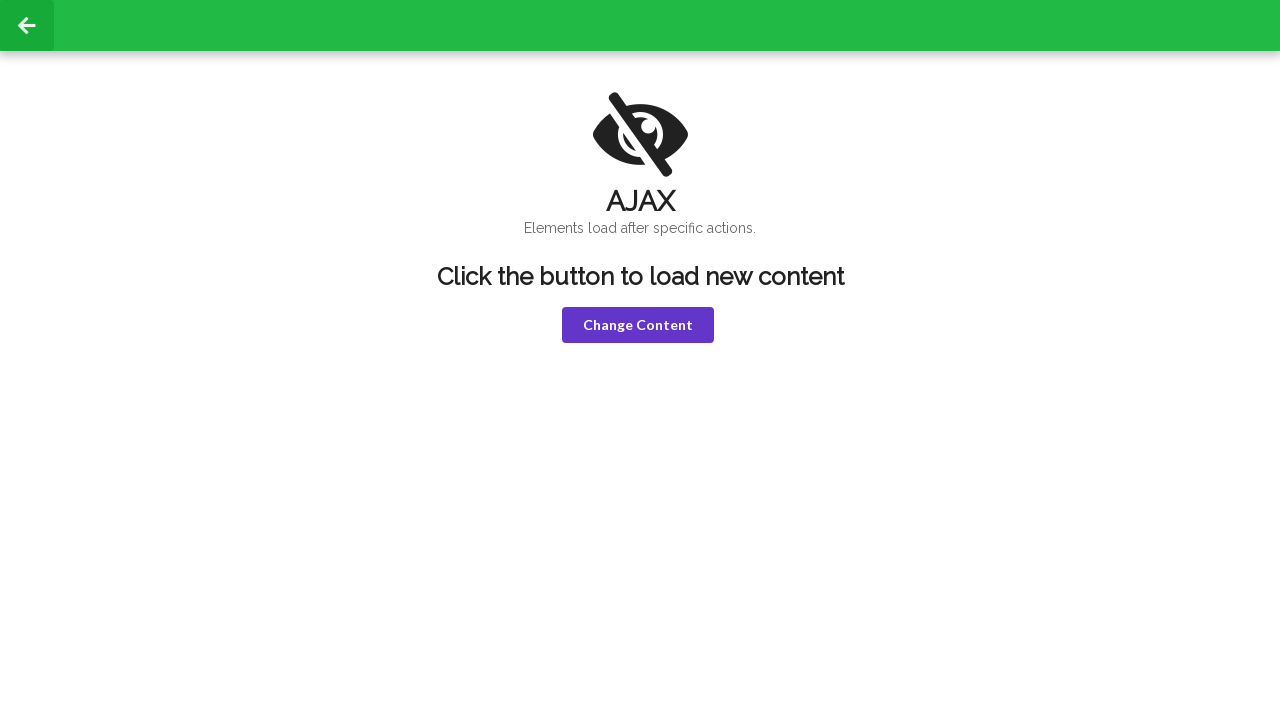

Clicked the 'Change Content' button at (638, 325) on button.violet
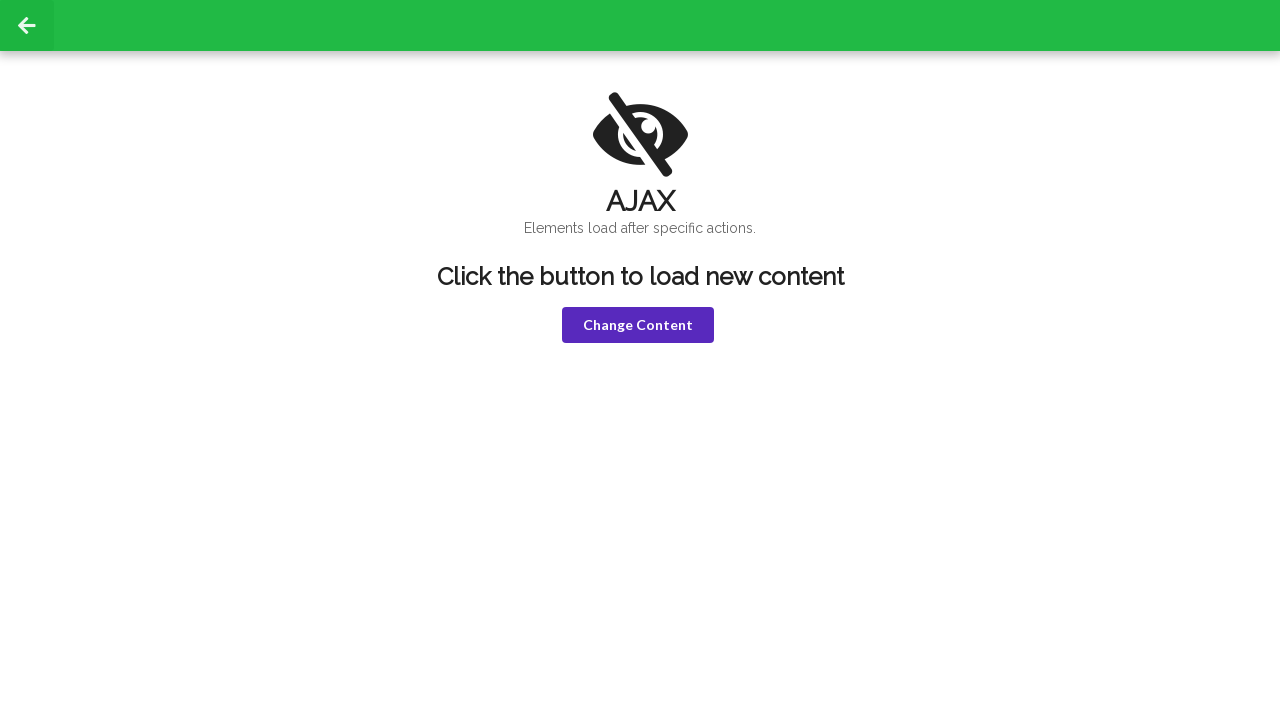

Waited for 'HELLO!' text to appear in h1 element
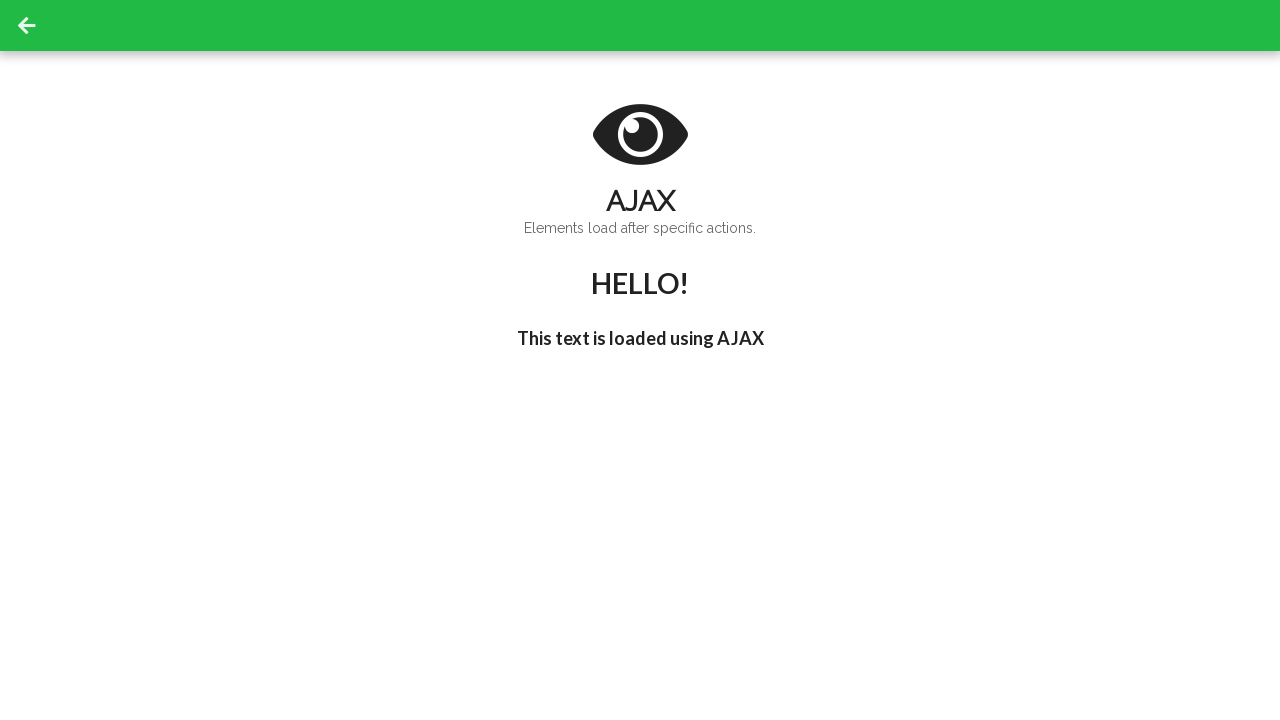

Waited for "I'm late!" text to appear in h3 element
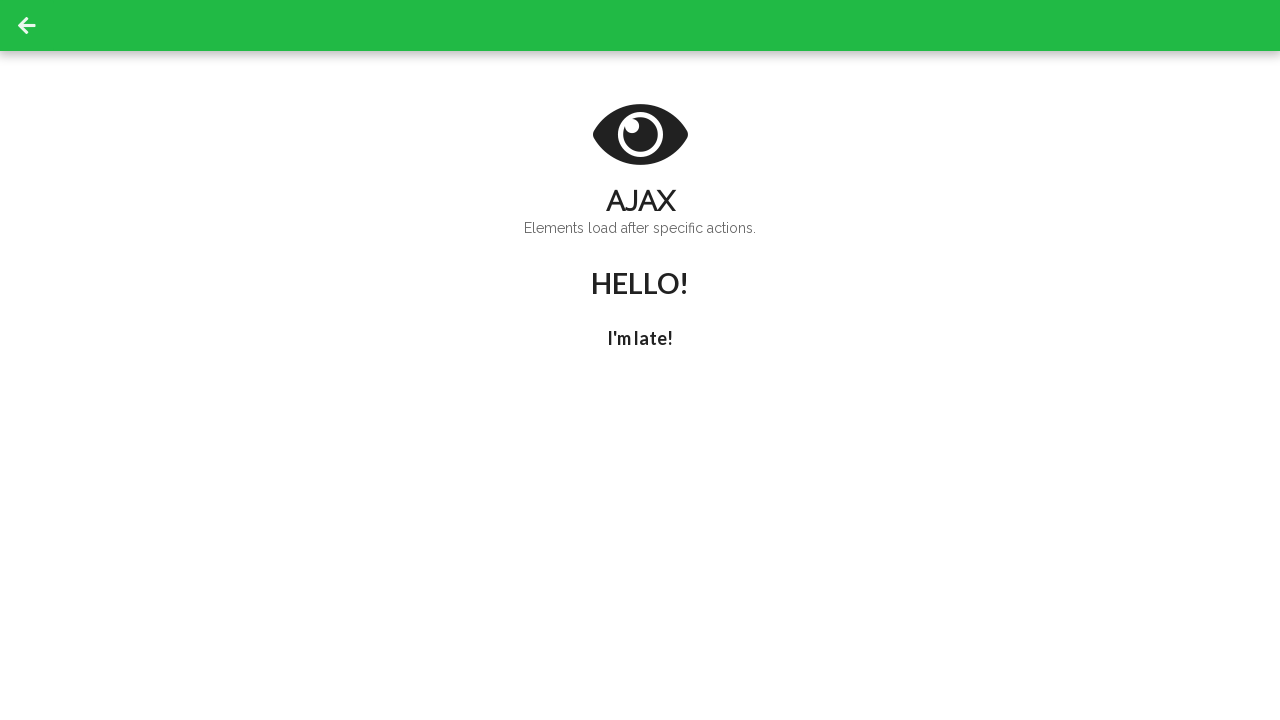

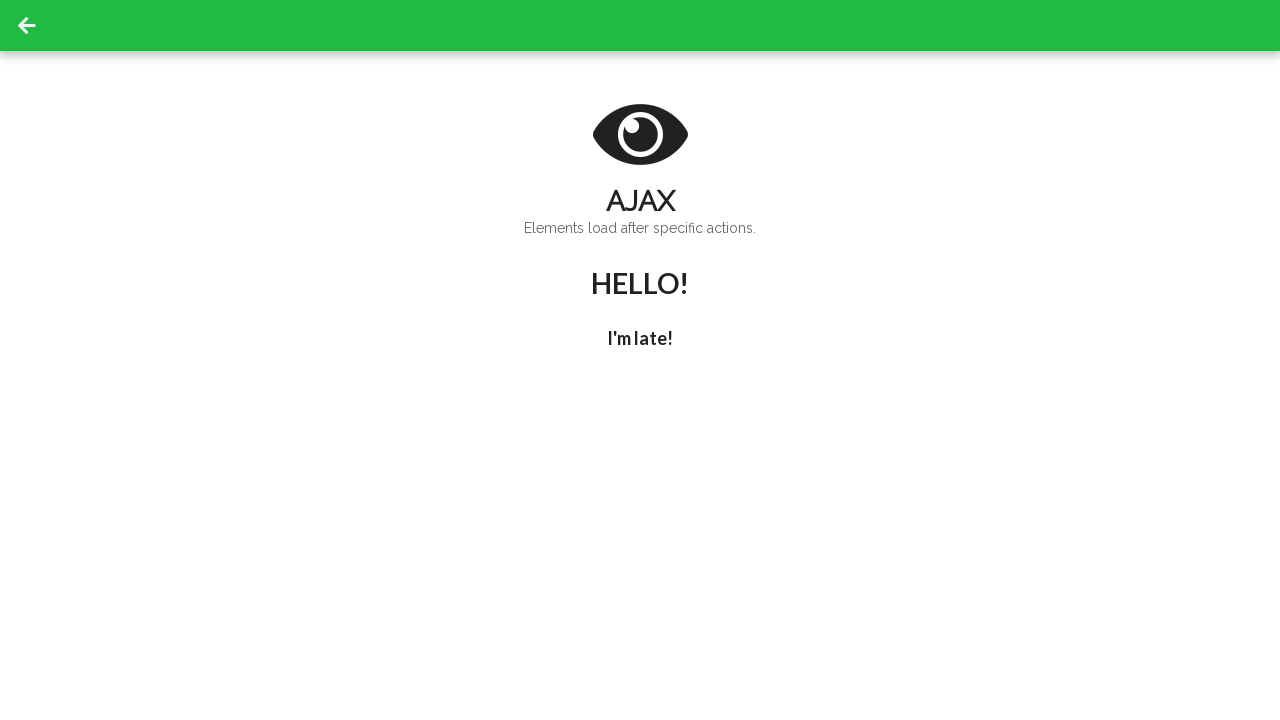